Tests dropdown selection by selecting Option 1 from the dropdown menu

Starting URL: https://the-internet.herokuapp.com/

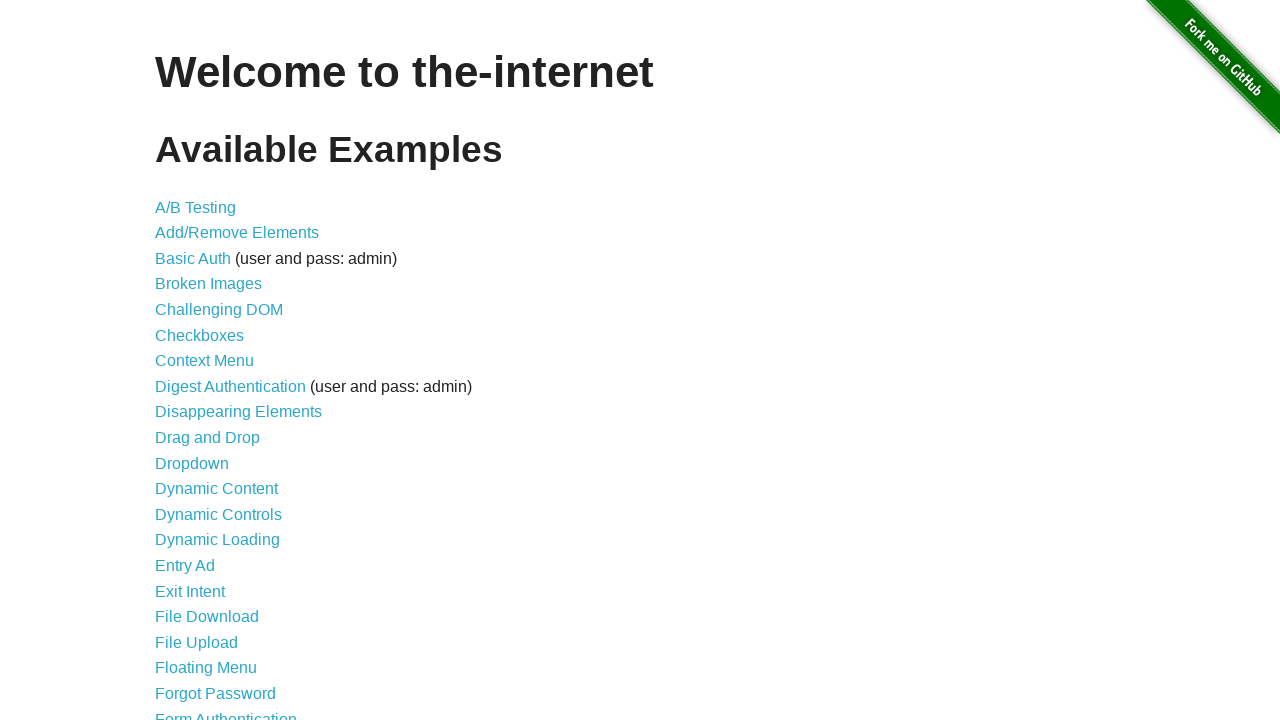

Clicked on Dropdown link at (192, 463) on a:text('Dropdown')
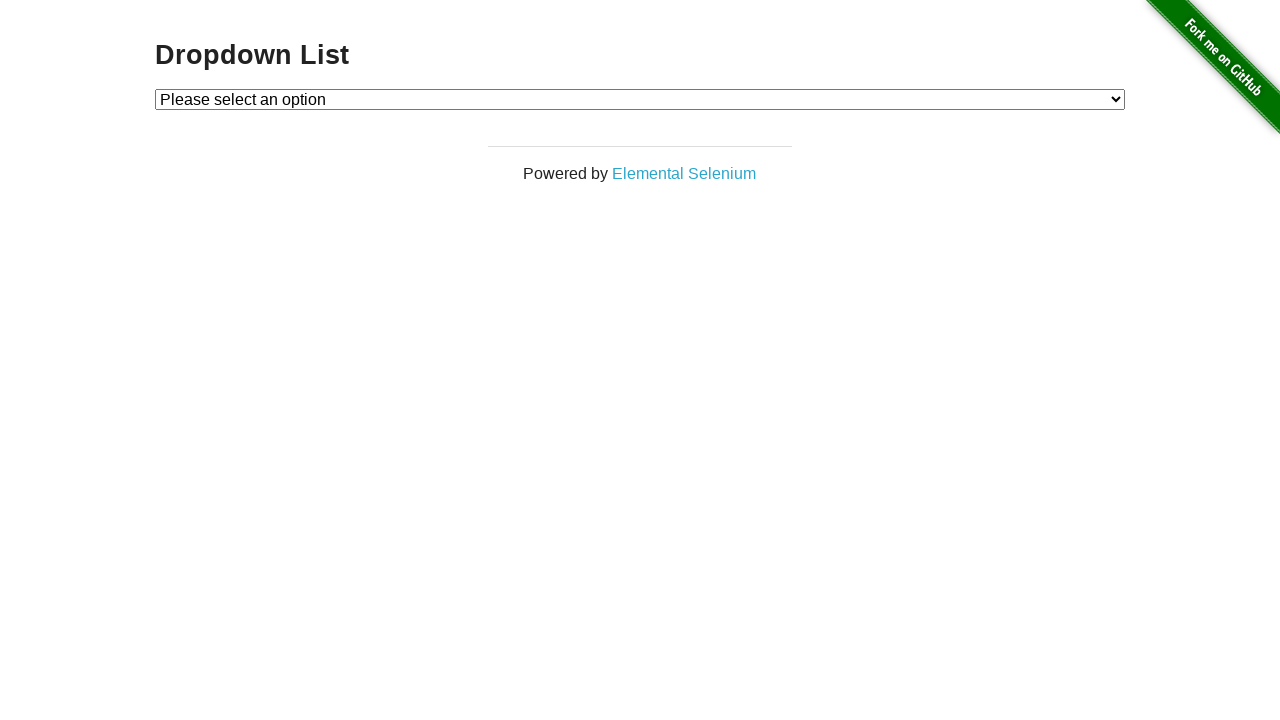

Dropdown element became visible
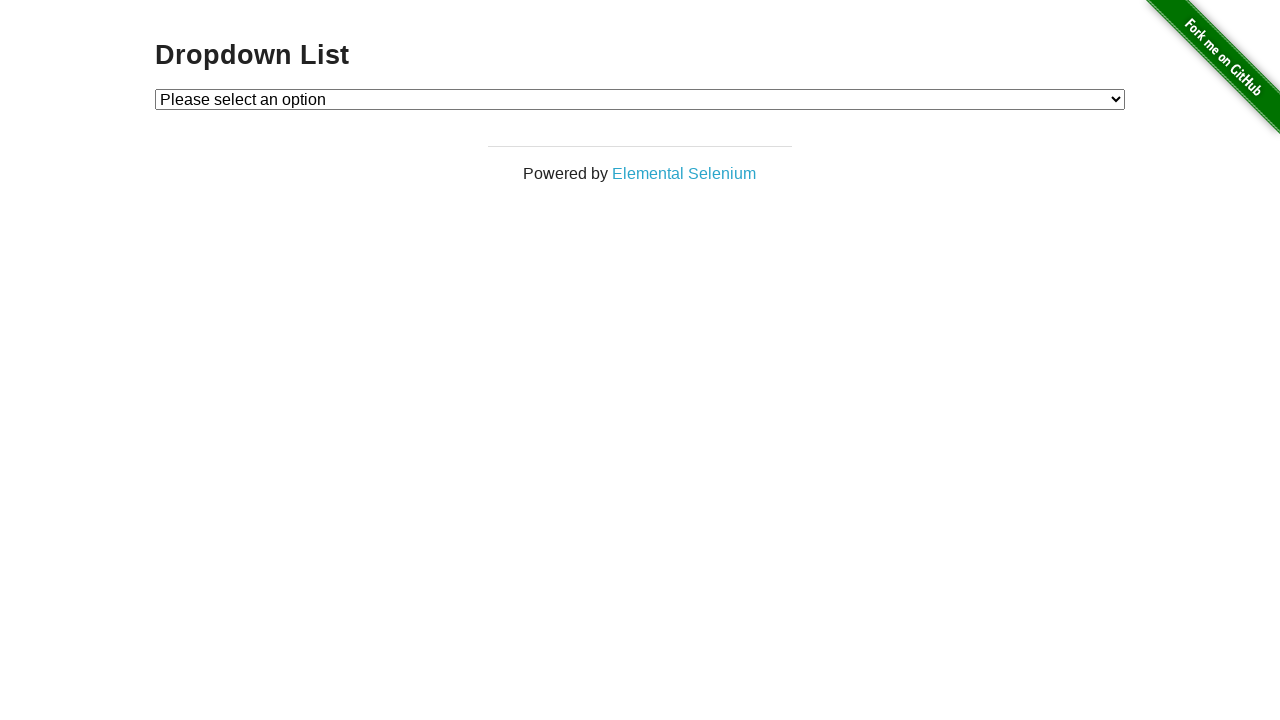

Selected Option 1 from the dropdown menu on #dropdown
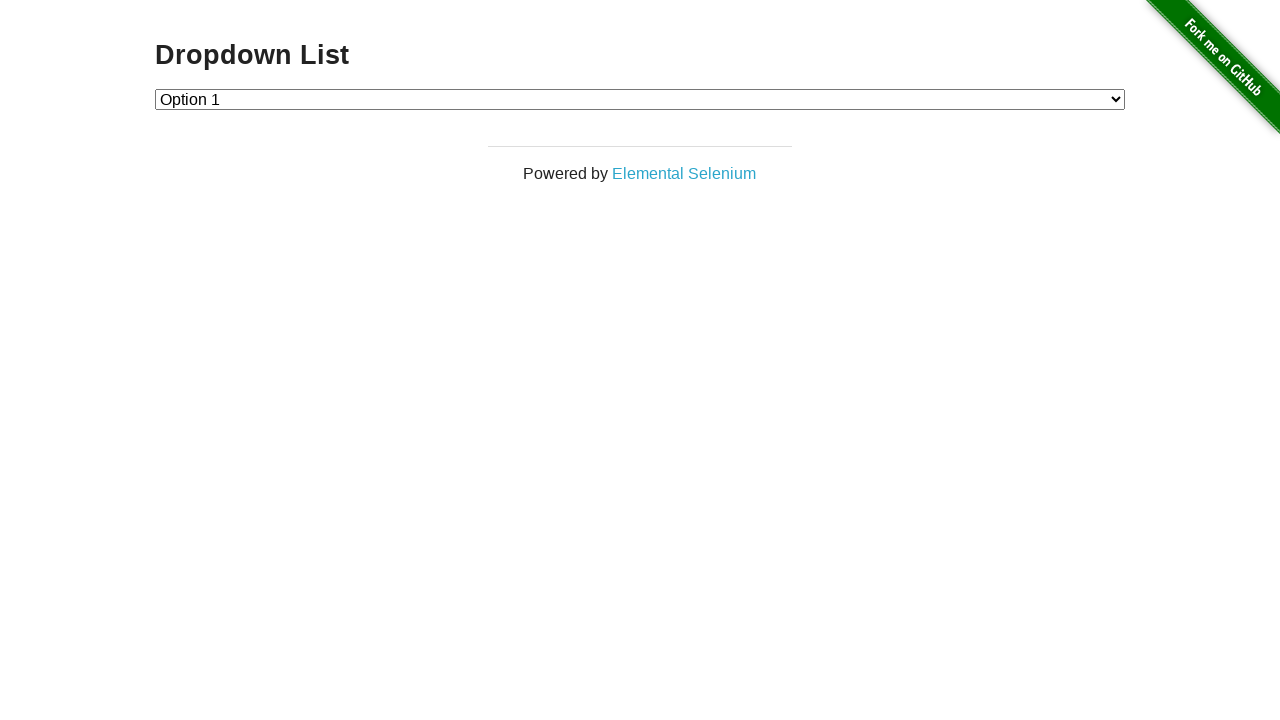

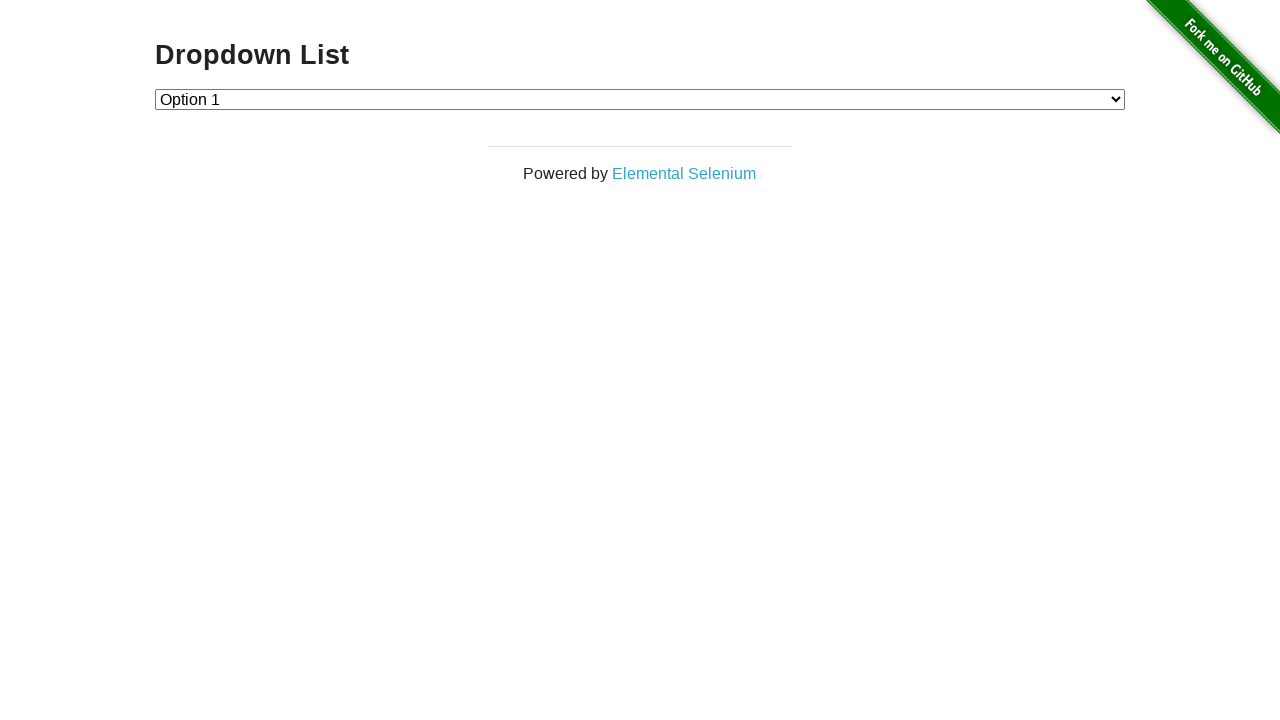